Tests various JavaScript executor functionalities including setting input values, highlighting elements, clicking checkboxes, scrolling the page, and retrieving element attributes on a test automation practice site

Starting URL: https://testautomationpractice.blogspot.com/

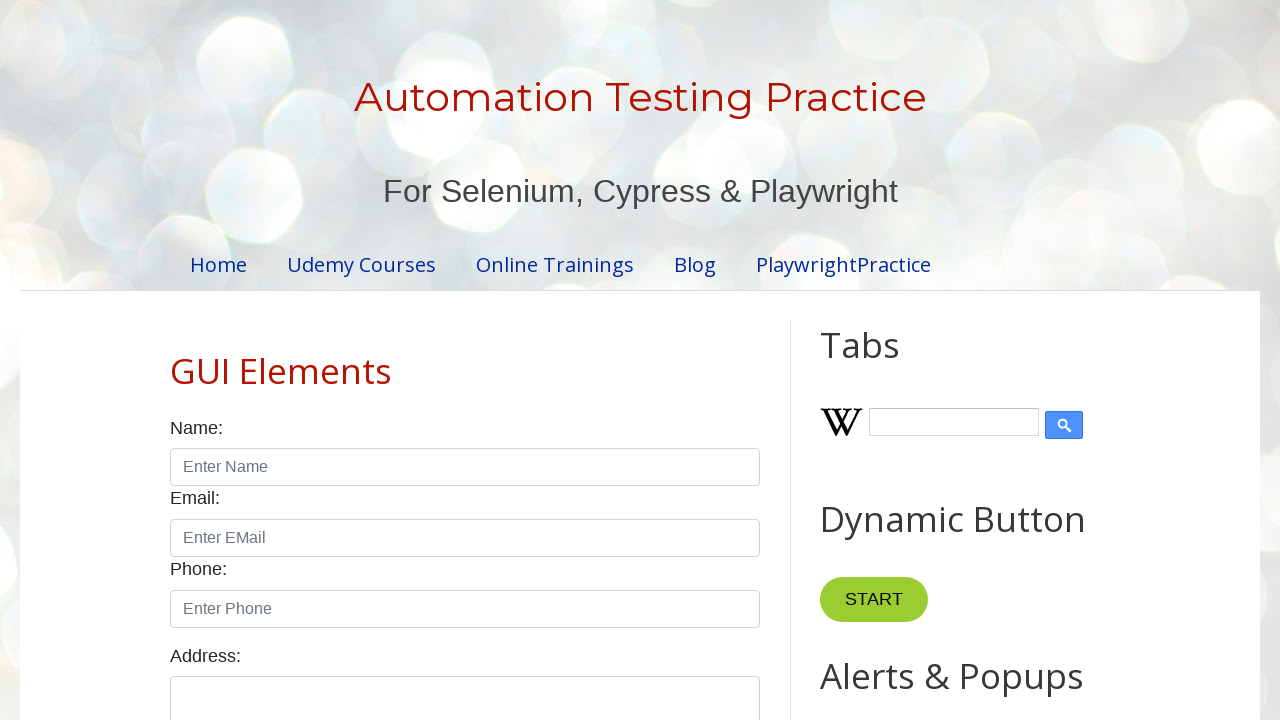

Set name input field value to 'Pasindu Tharaka' using JavaScript
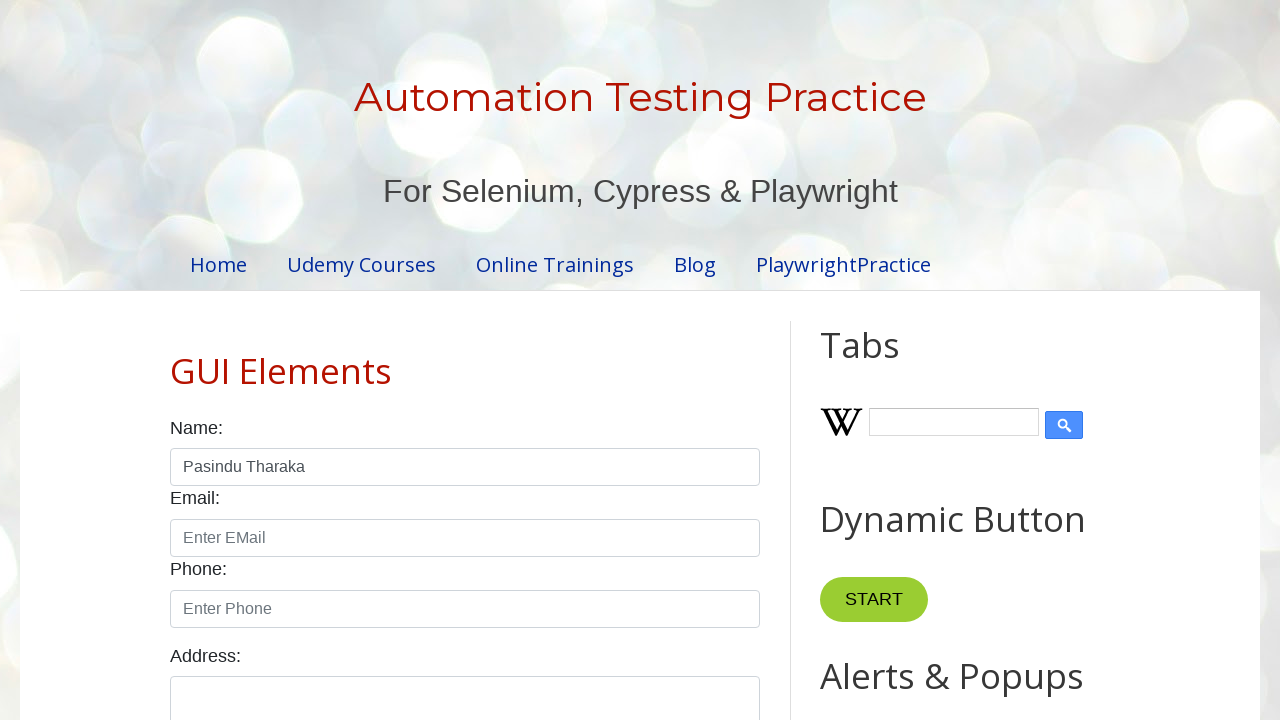

Highlighted name input field with red border and yellow background
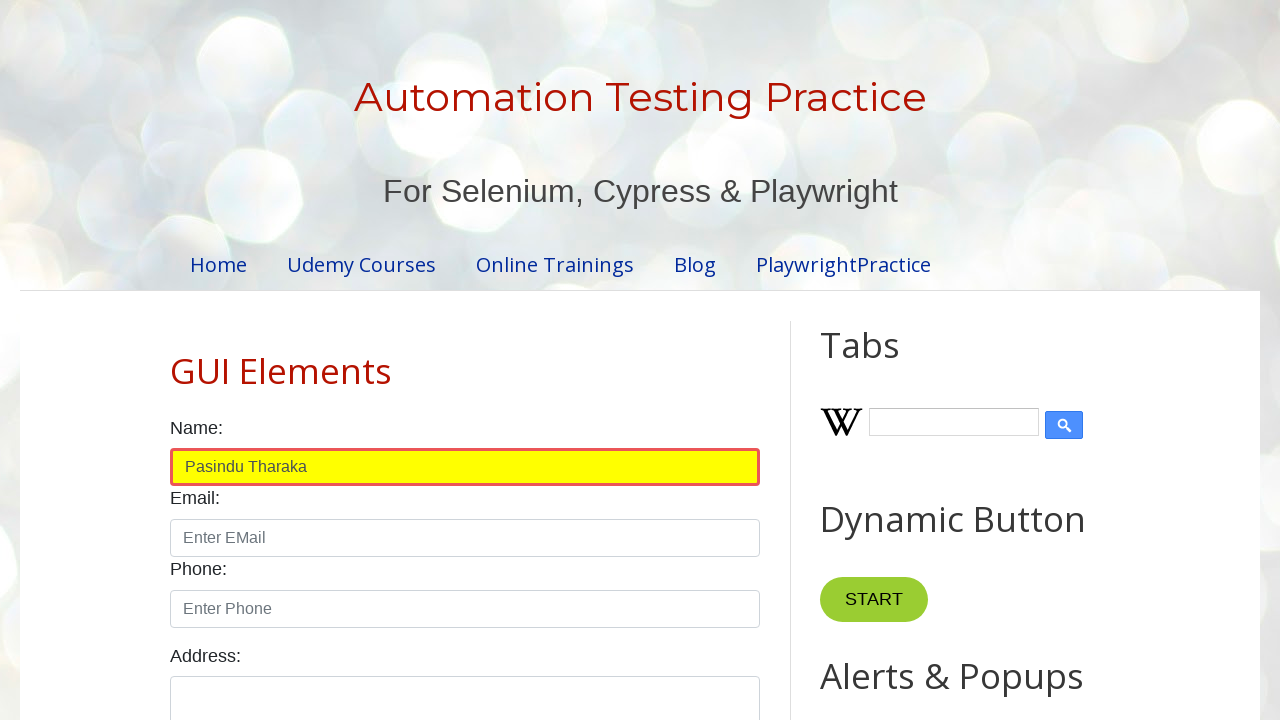

Clicked male checkbox using JavaScript
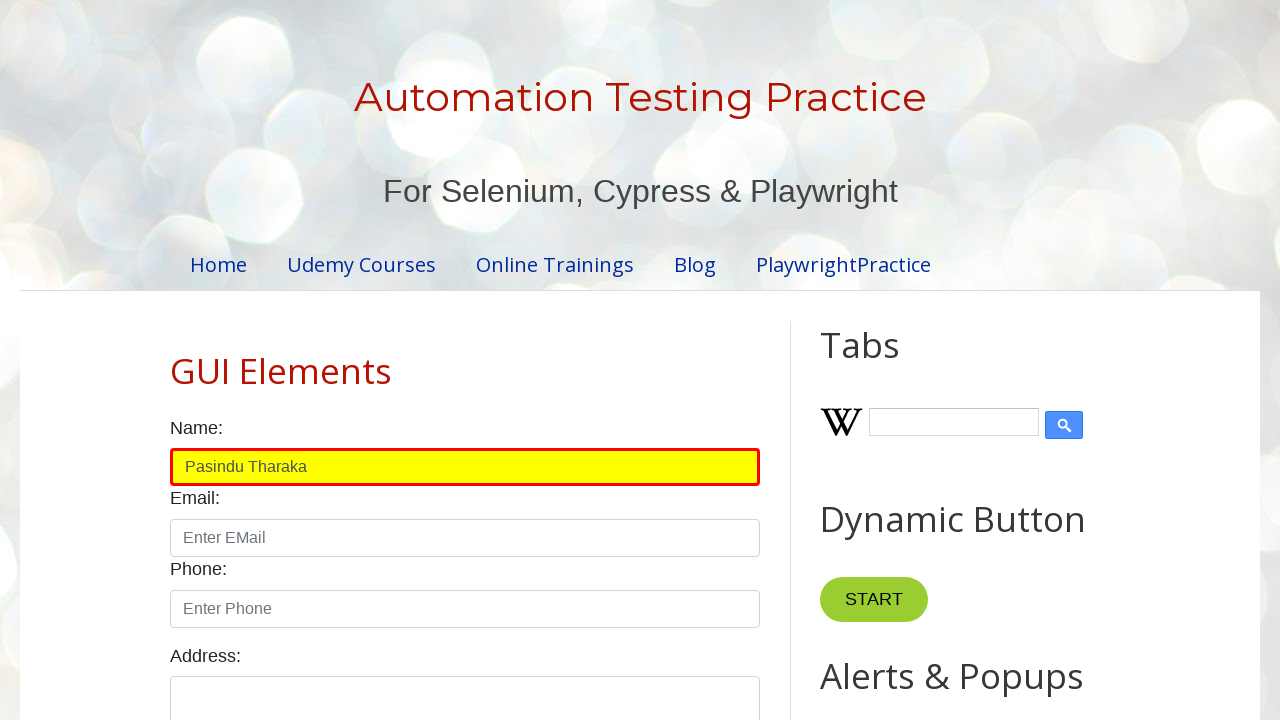

Scrolled page down 1000px
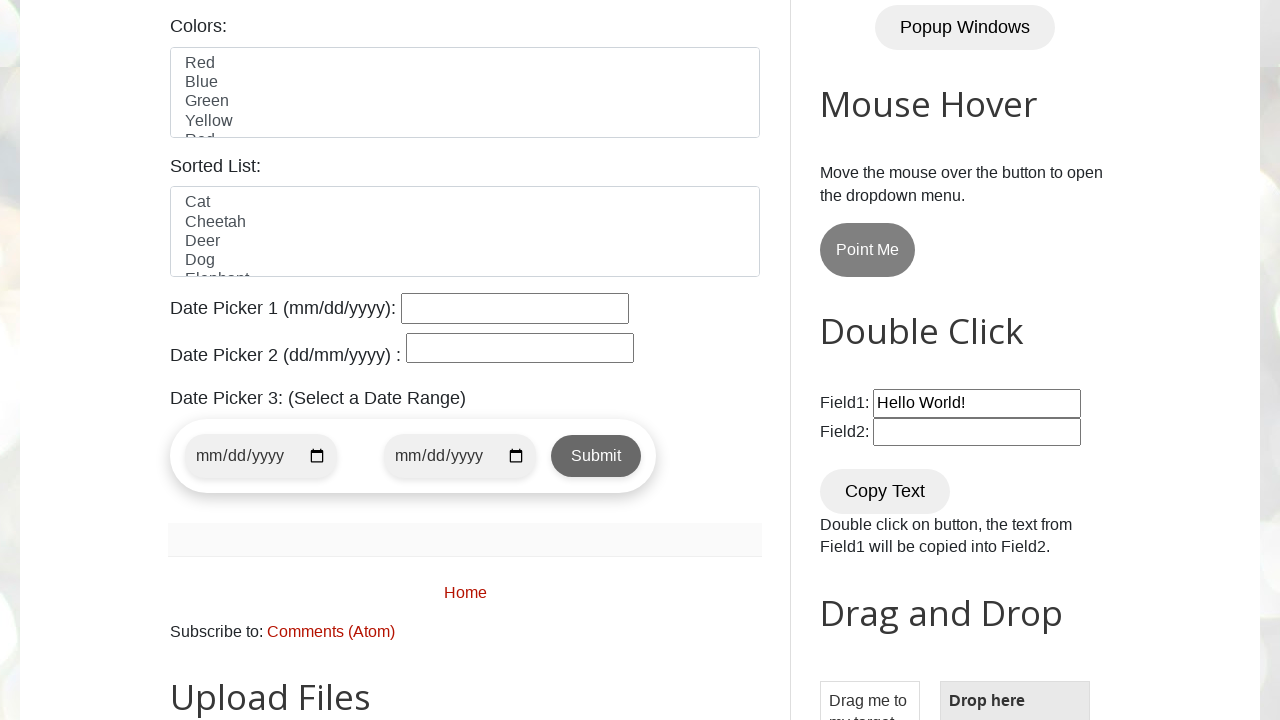

Scrolled page up 1000px
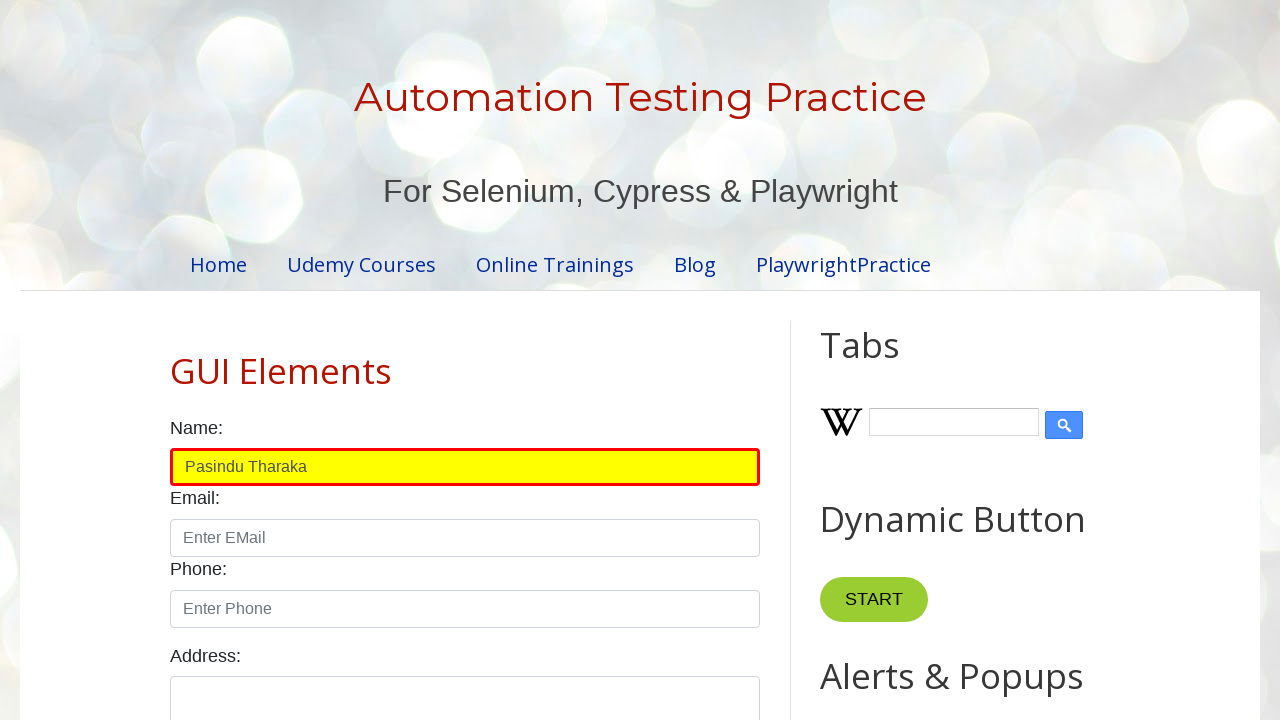

Scrolled page to bottom
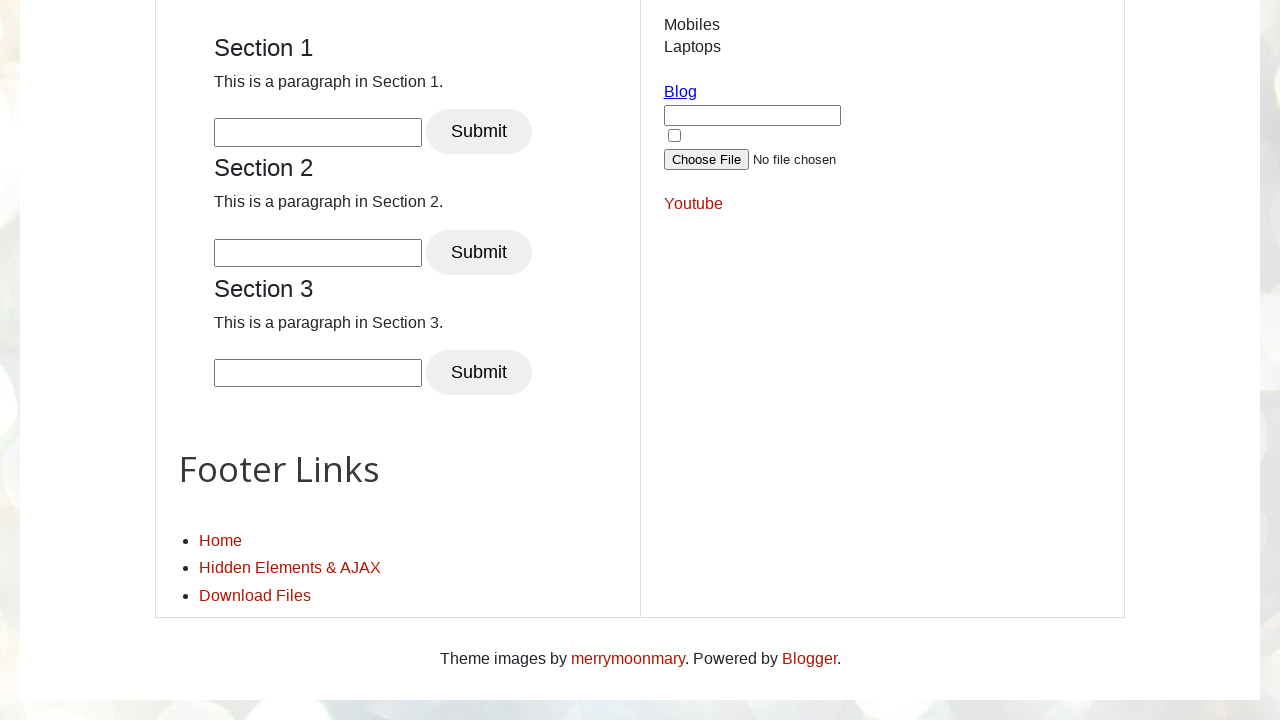

Scrolled page to top
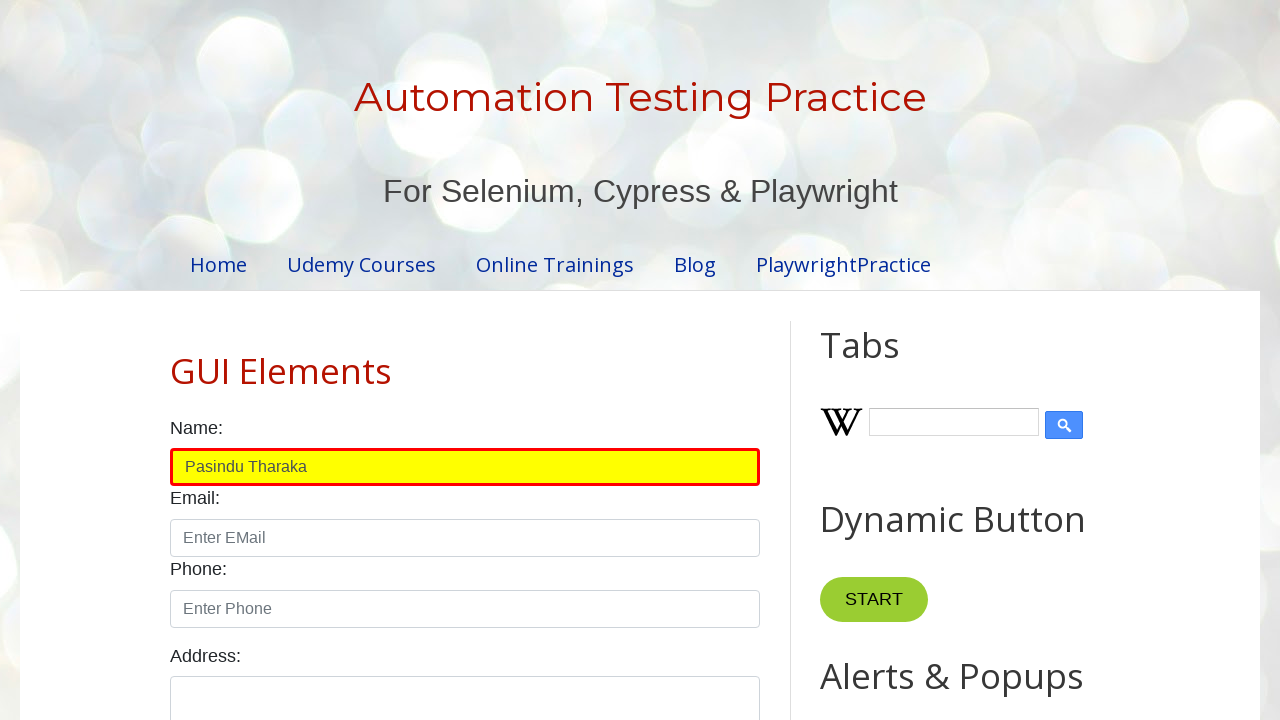

Scrolled to make fauxborder-left element visible
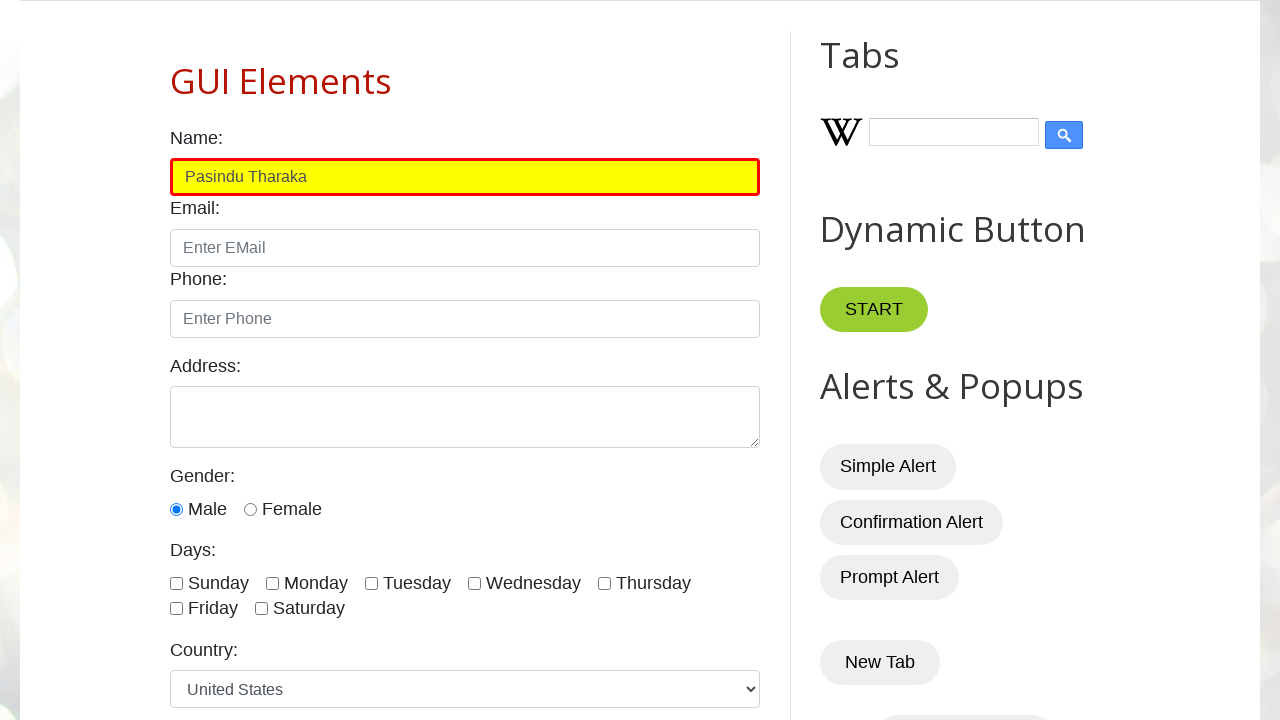

Retrieved all attributes from name input element: {'class': 'form-control', 'id': 'name', 'maxlength': '15', 'placeholder': 'Enter Name', 'required': '', 'type': 'text', 'style': 'border: 3px solid red; background: yellow;', 'value': 'Pasindu Tharaka'}
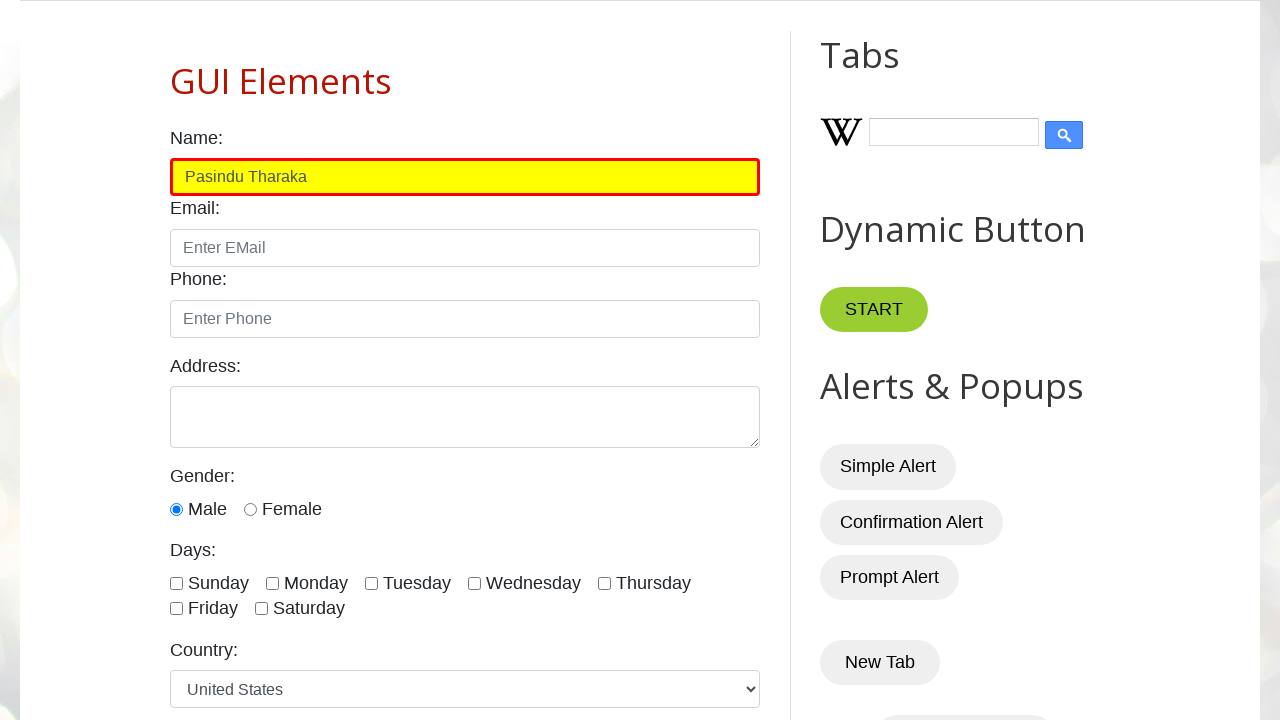

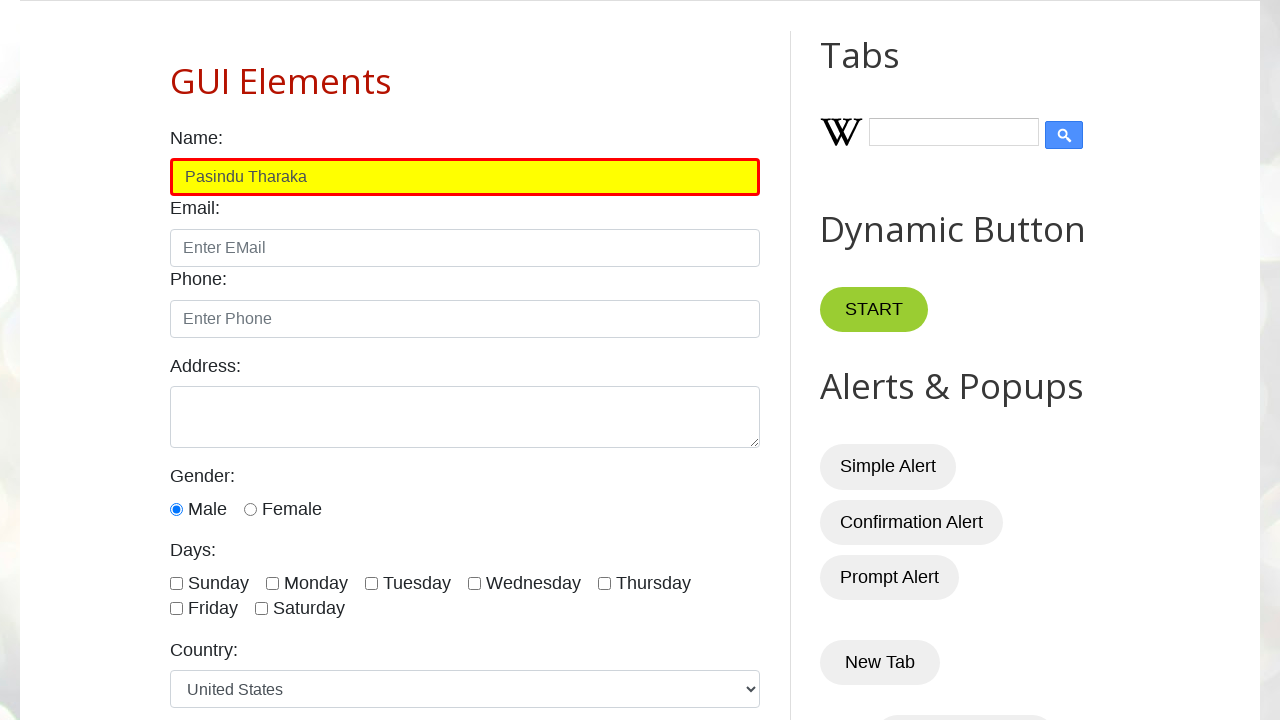